Tests new window functionality by clicking a link that opens a new window, switching between windows, and verifying the correct window is in focus by checking page titles

Starting URL: http://the-internet.herokuapp.com/windows

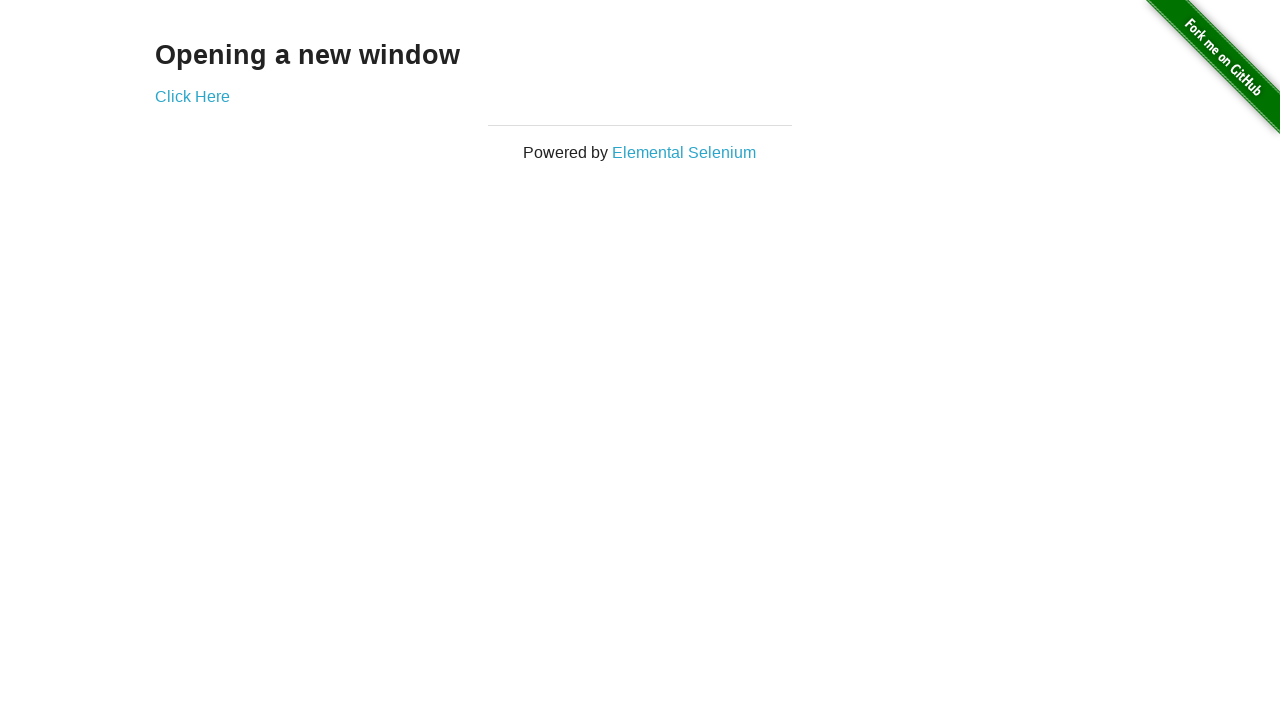

Clicked link that opens a new window at (192, 96) on .example a
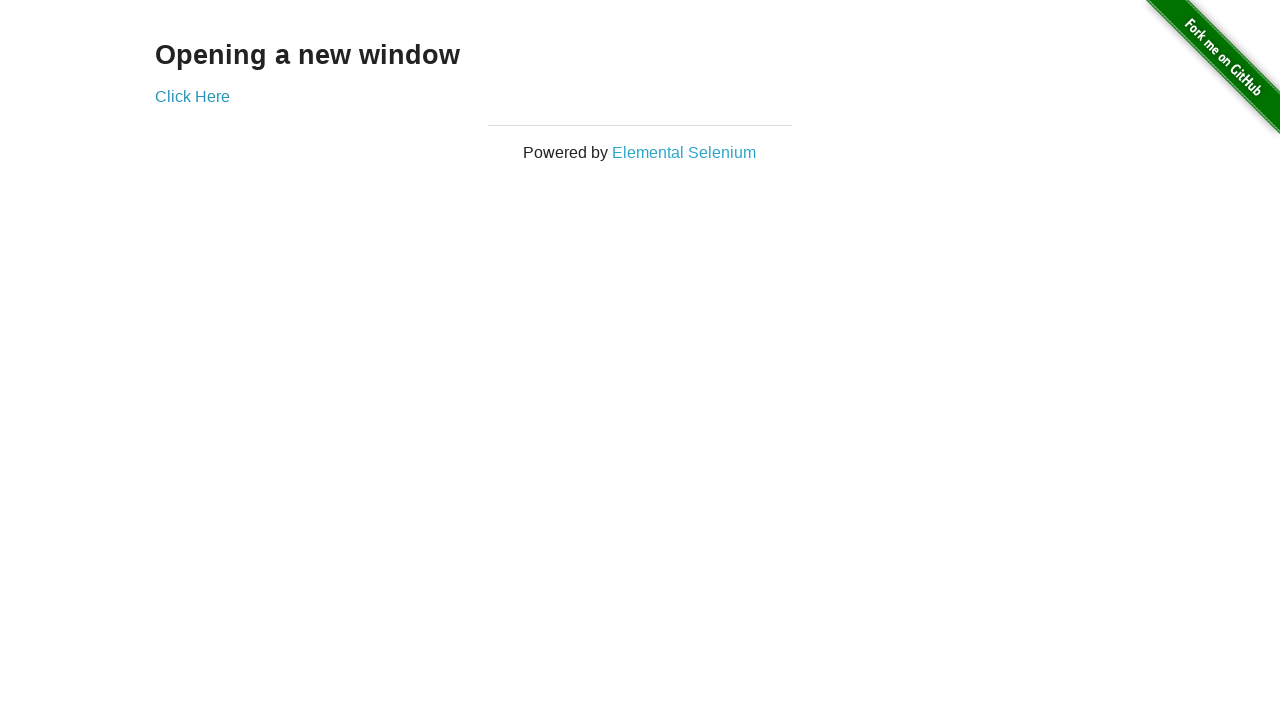

Waited 1 second for new window to open
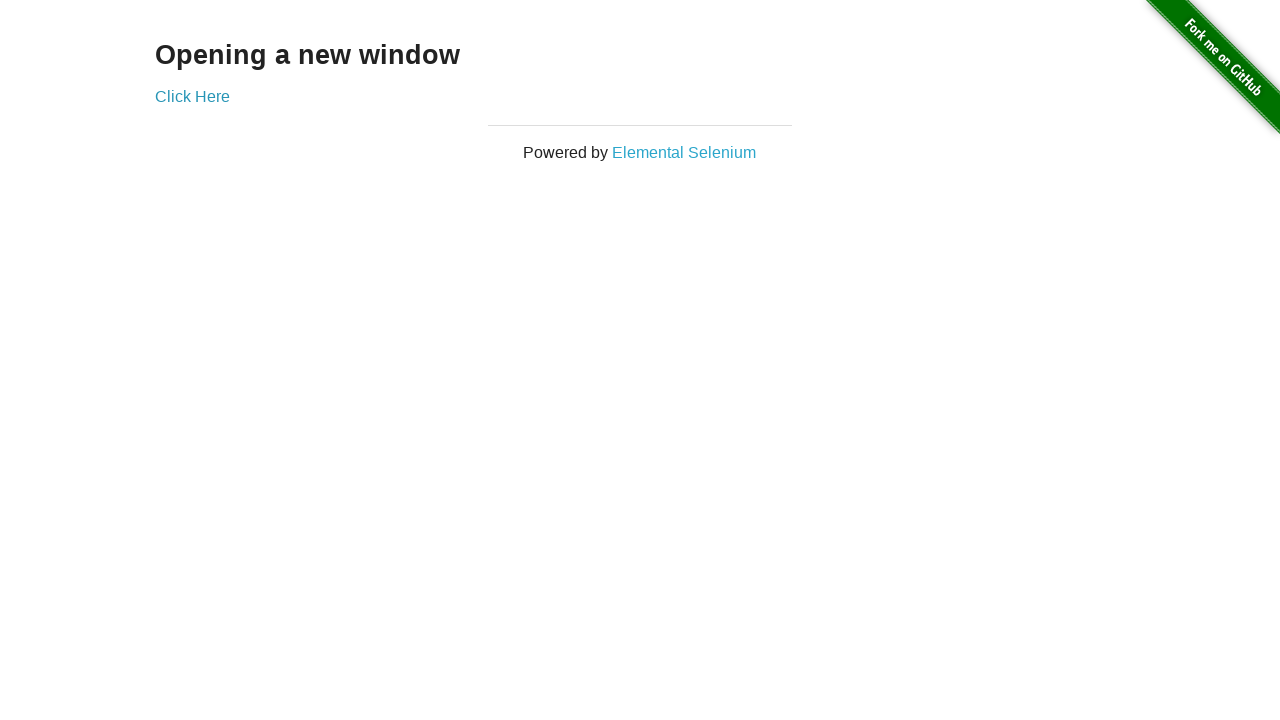

Retrieved all pages from context
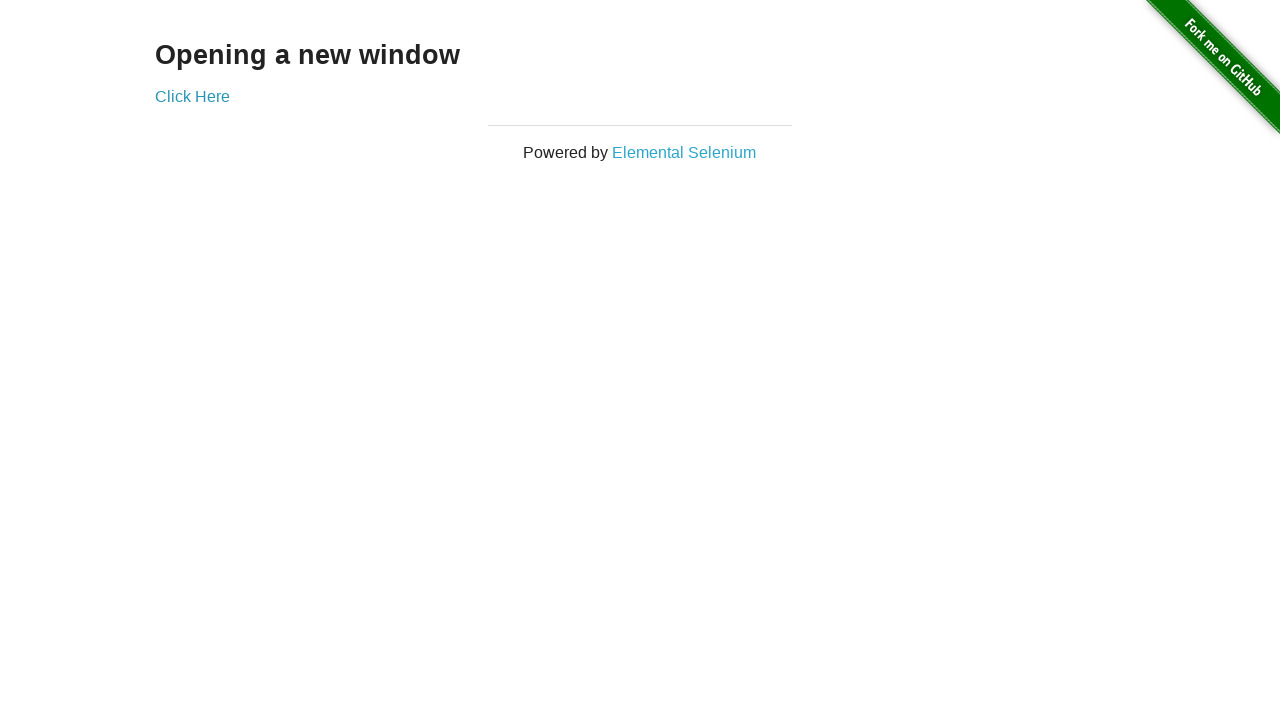

Selected first page (original window)
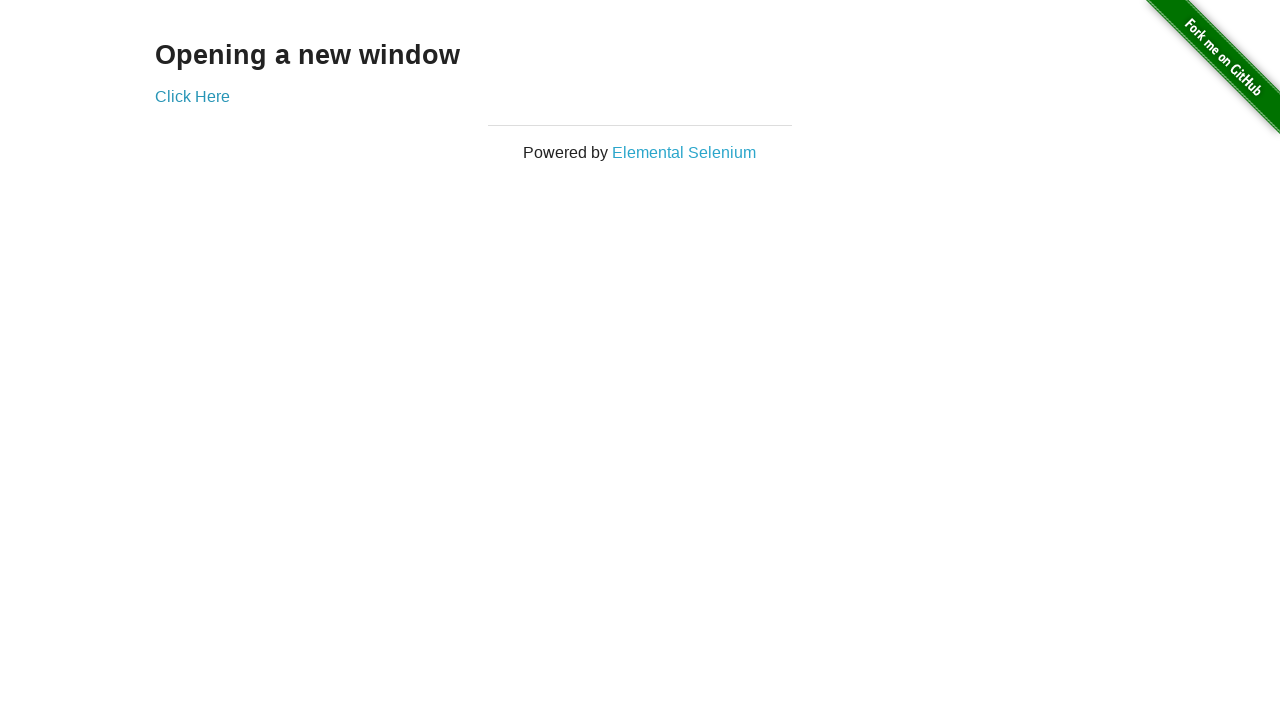

Brought first page to front
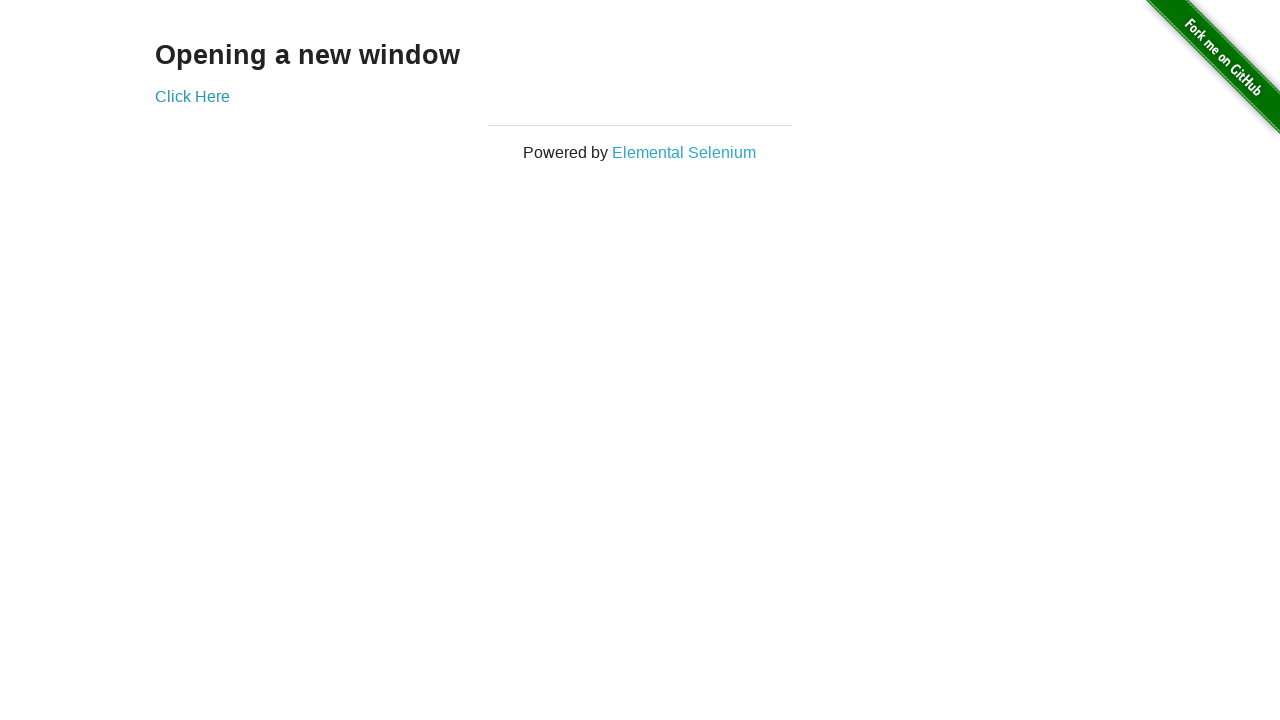

Verified first page title is not 'New Window'
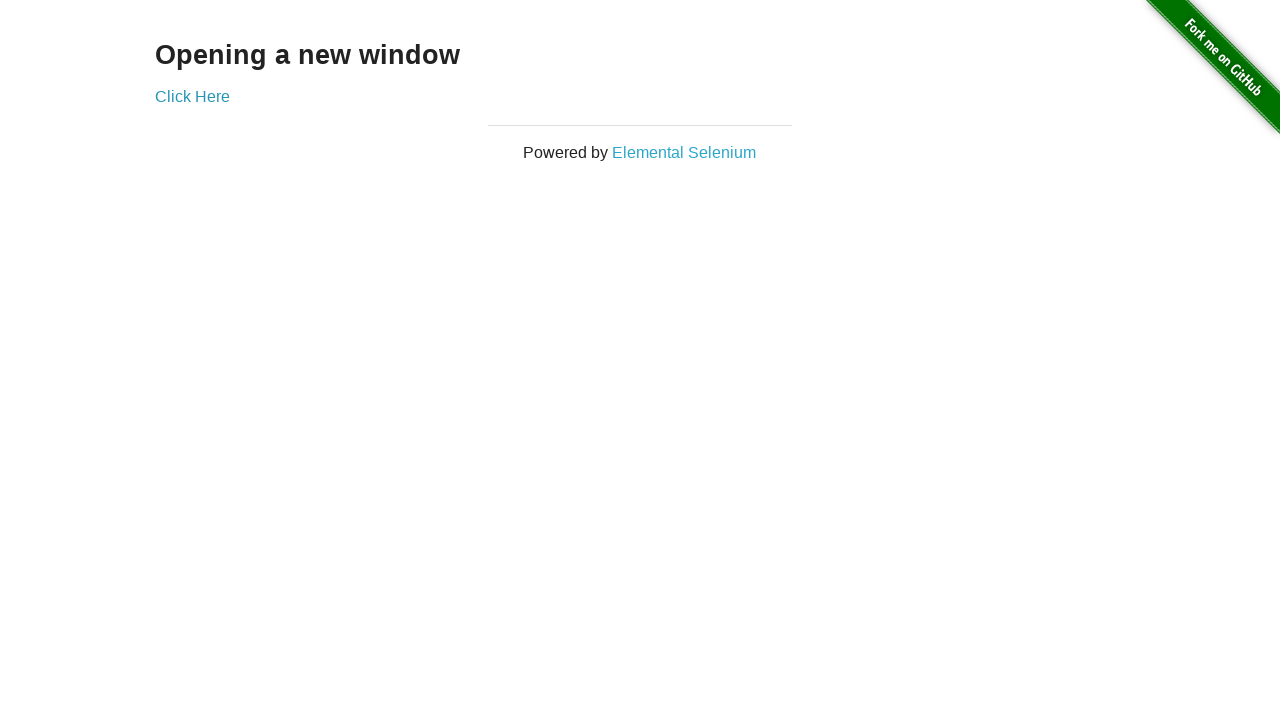

Selected last page (new window)
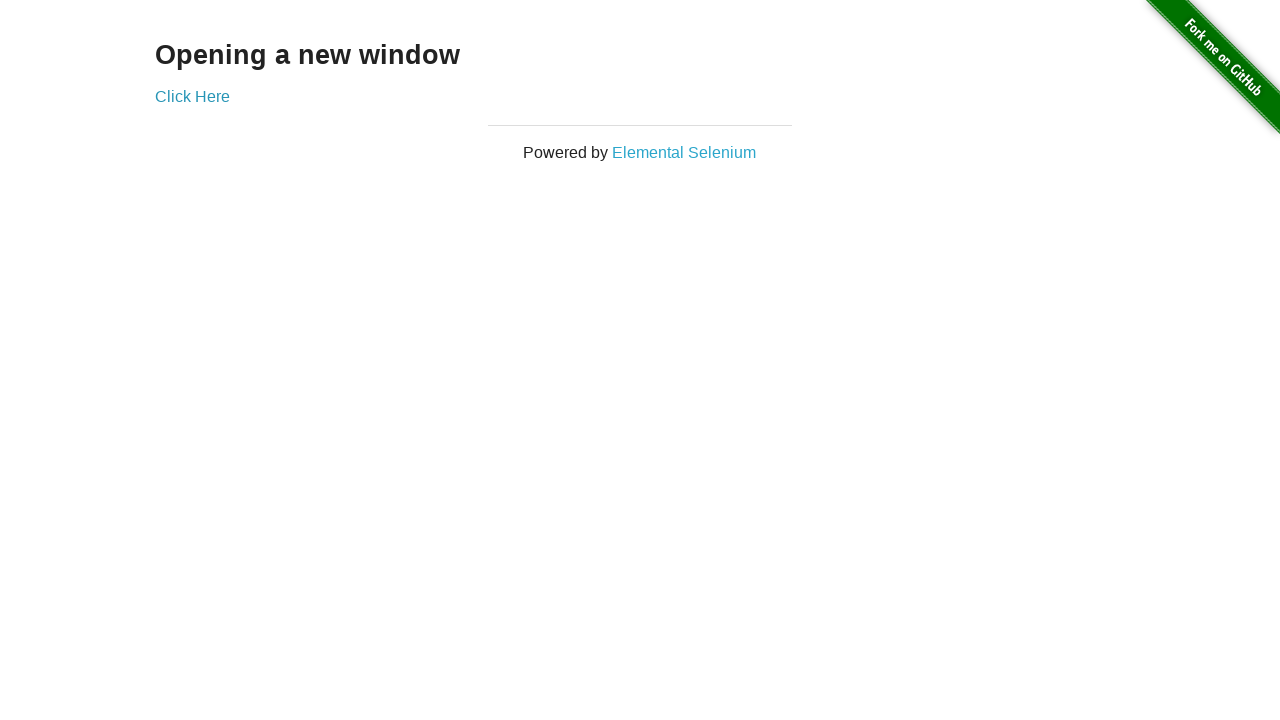

Brought new page to front
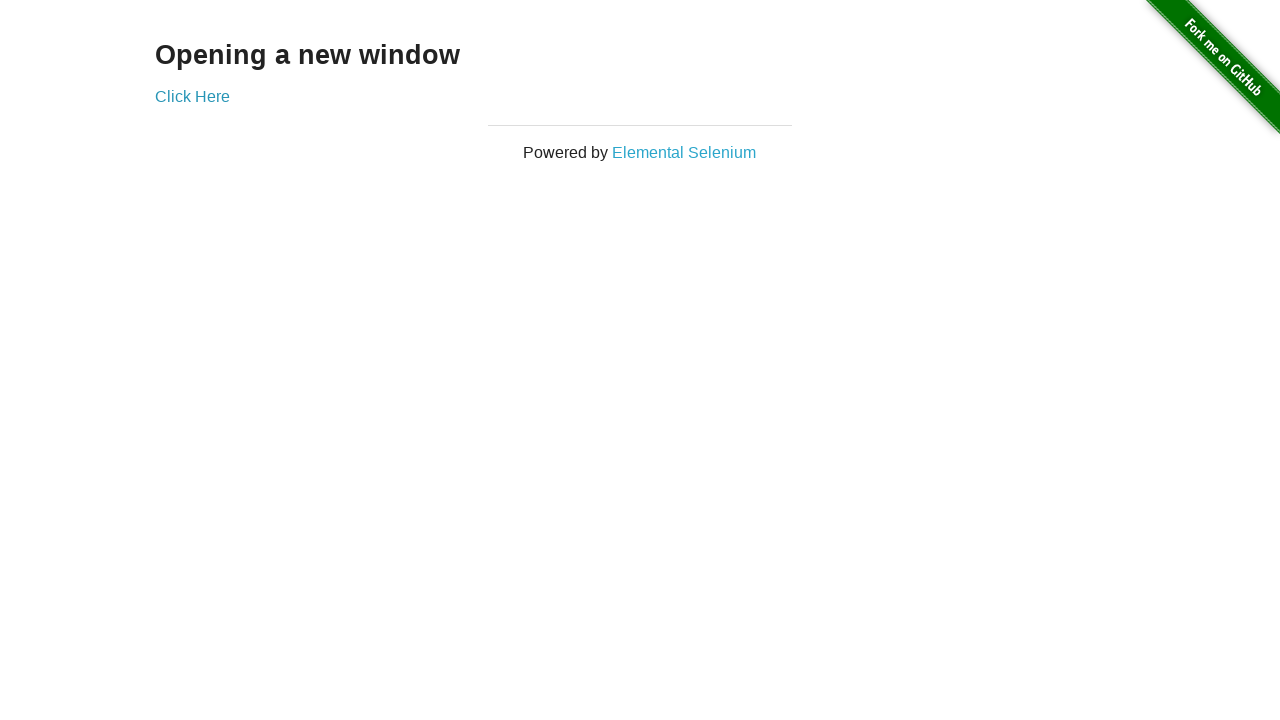

Waited for new page to load completely
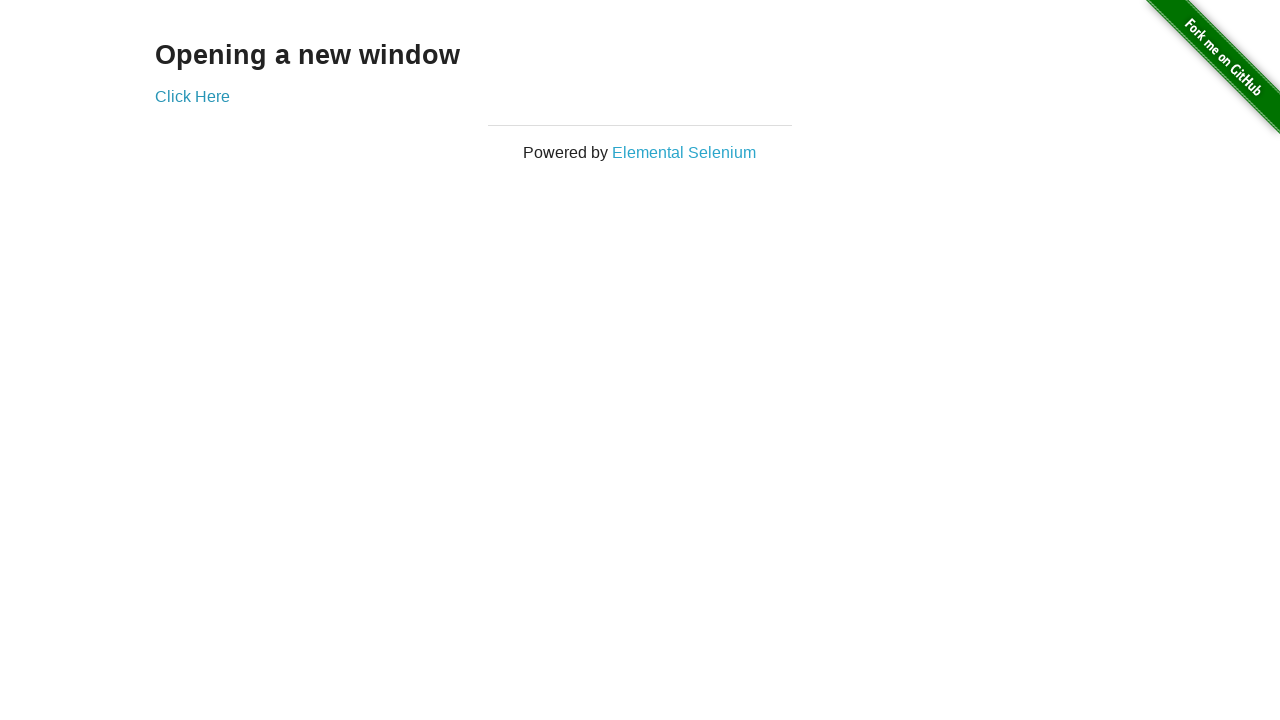

Verified new page title is 'New Window'
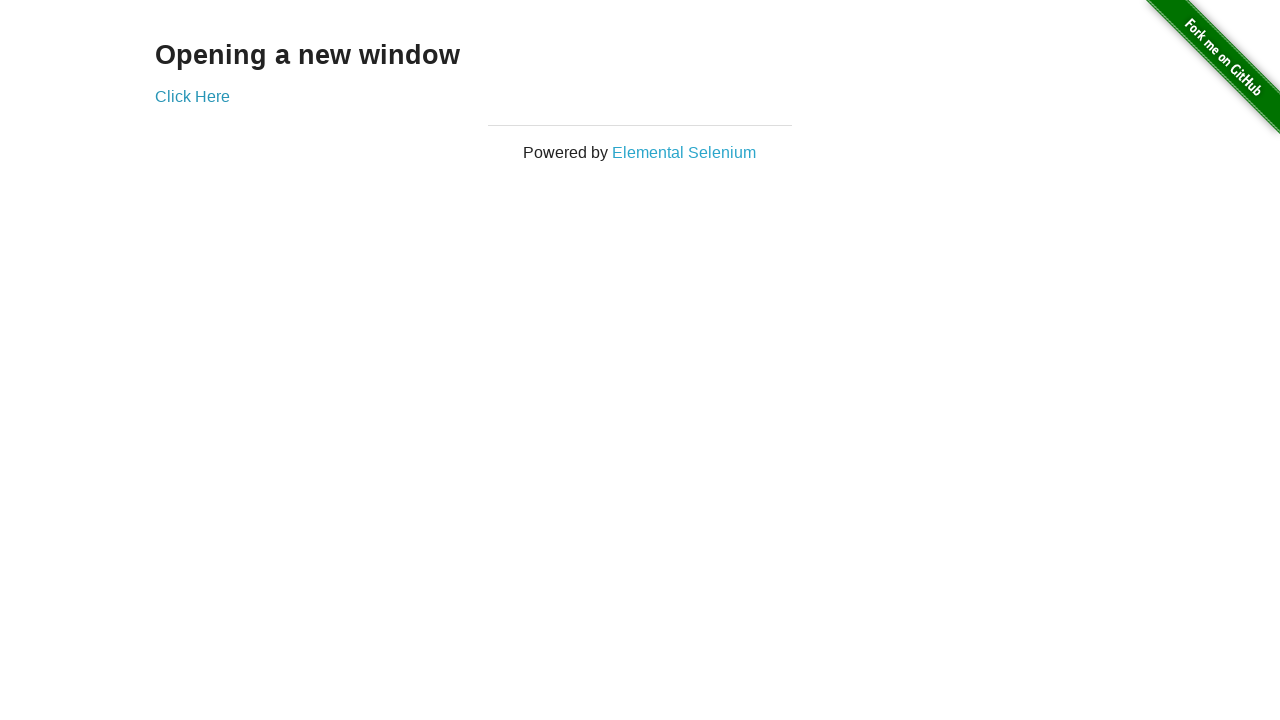

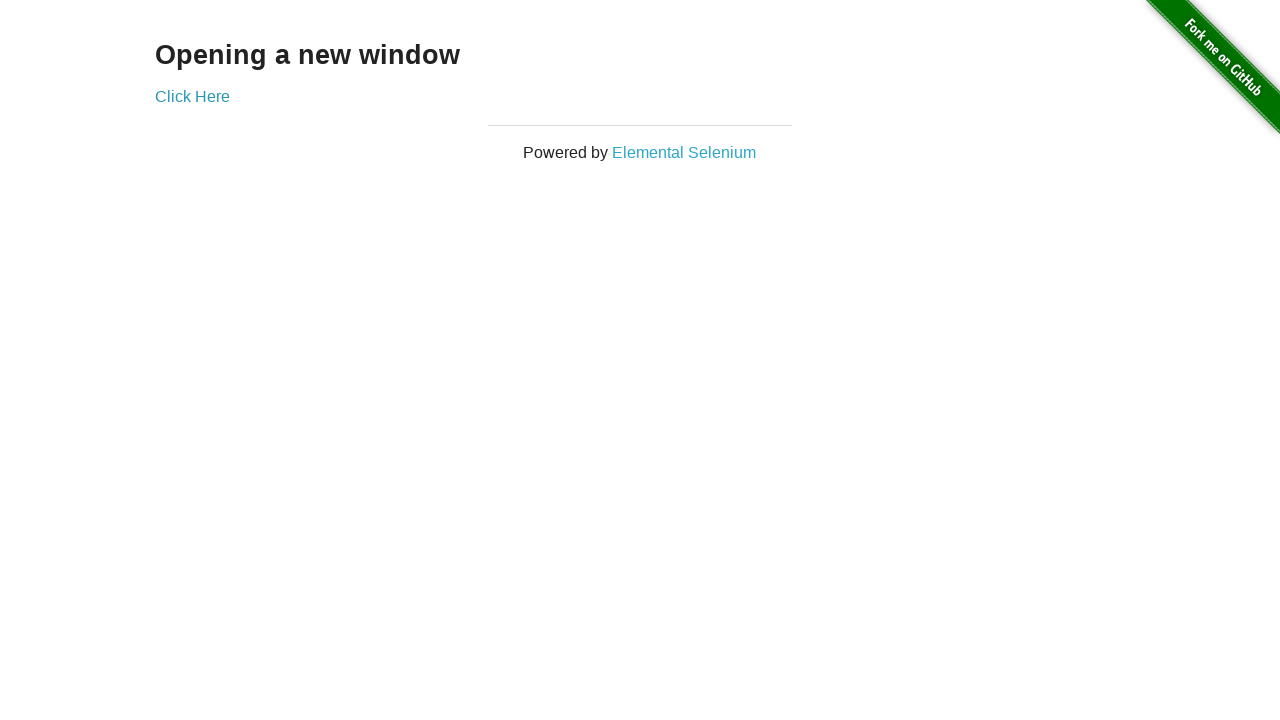